Tests double-click functionality on a button element and verifies the success message appears

Starting URL: https://demoqa.com/buttons

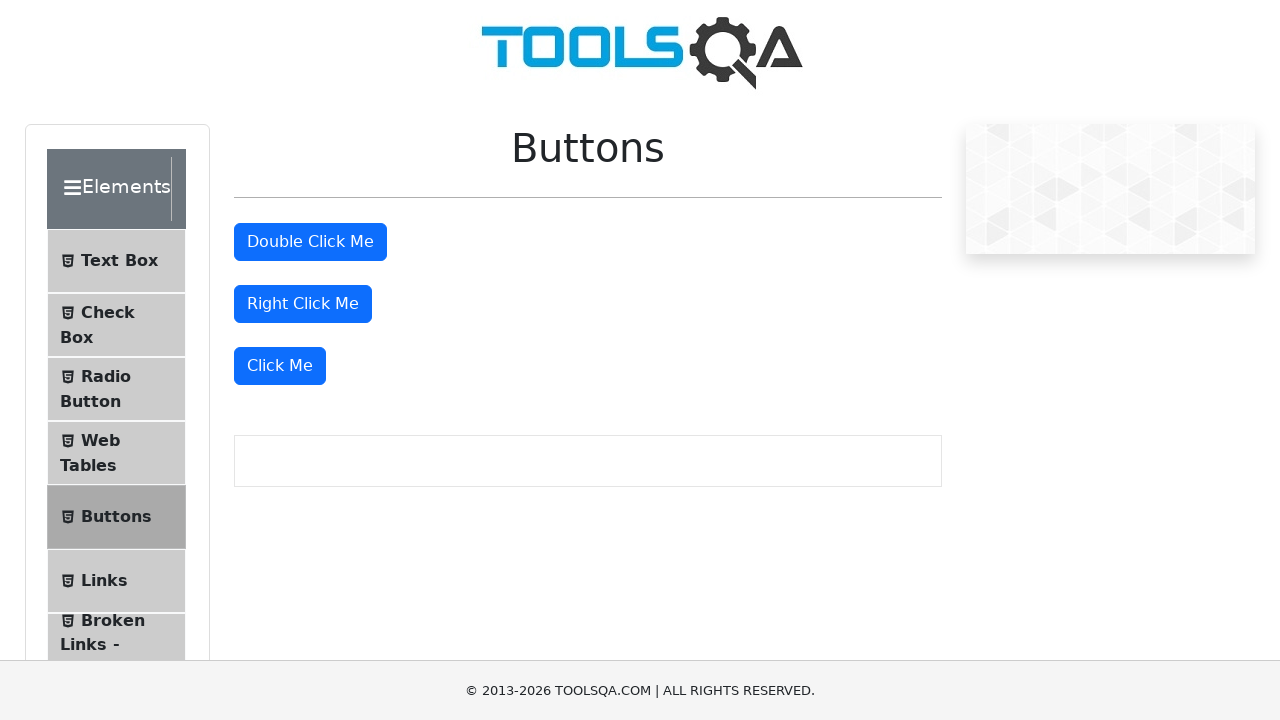

Located the double-click button element
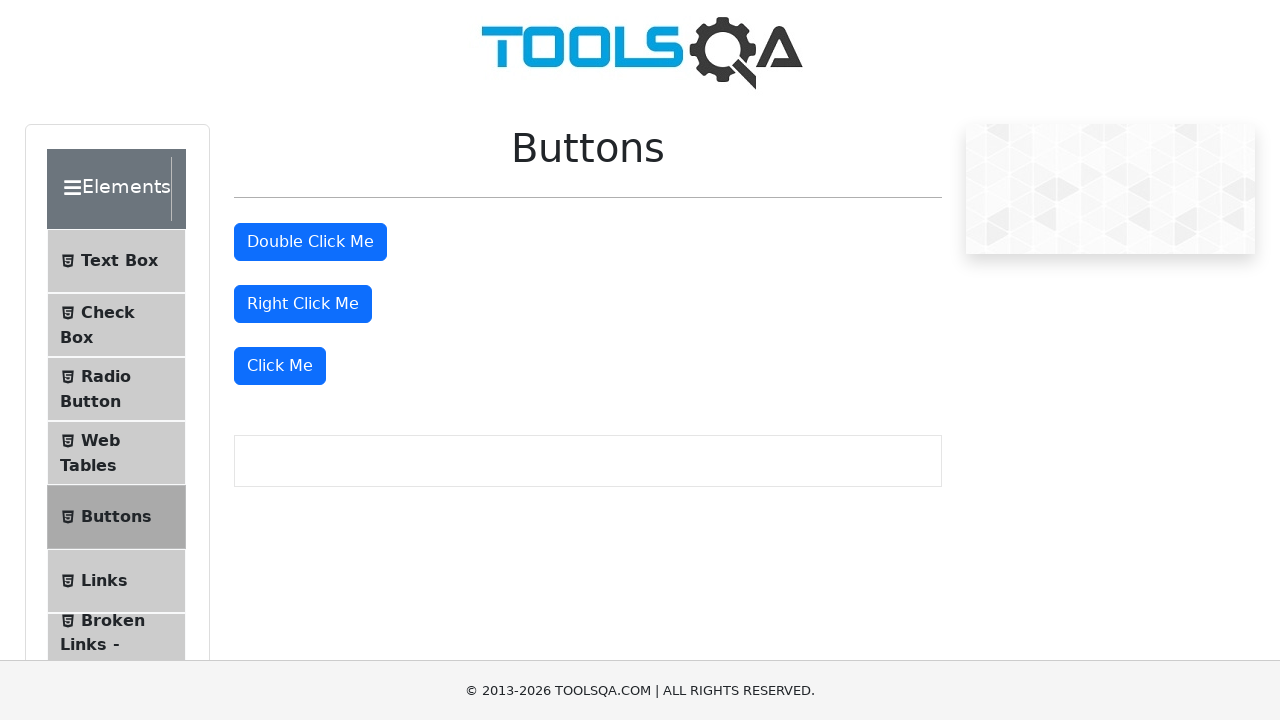

Performed double-click action on the button at (310, 242) on #doubleClickBtn
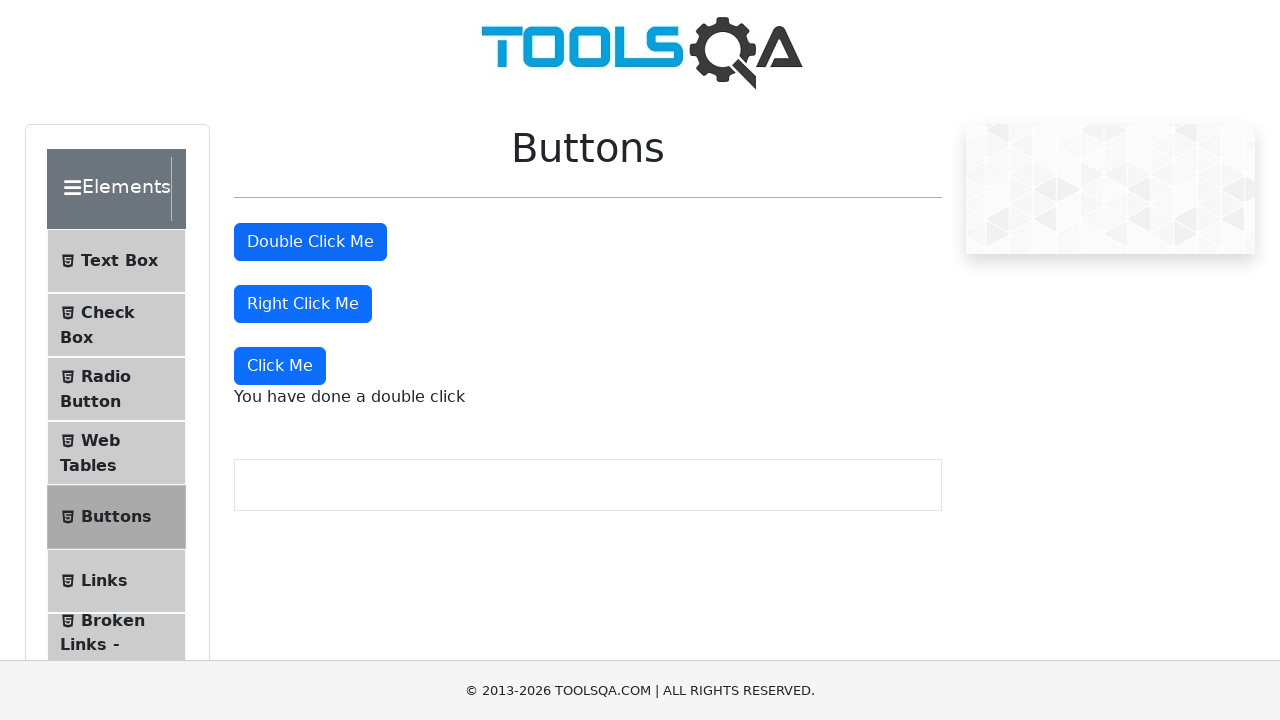

Success message appeared after double-click
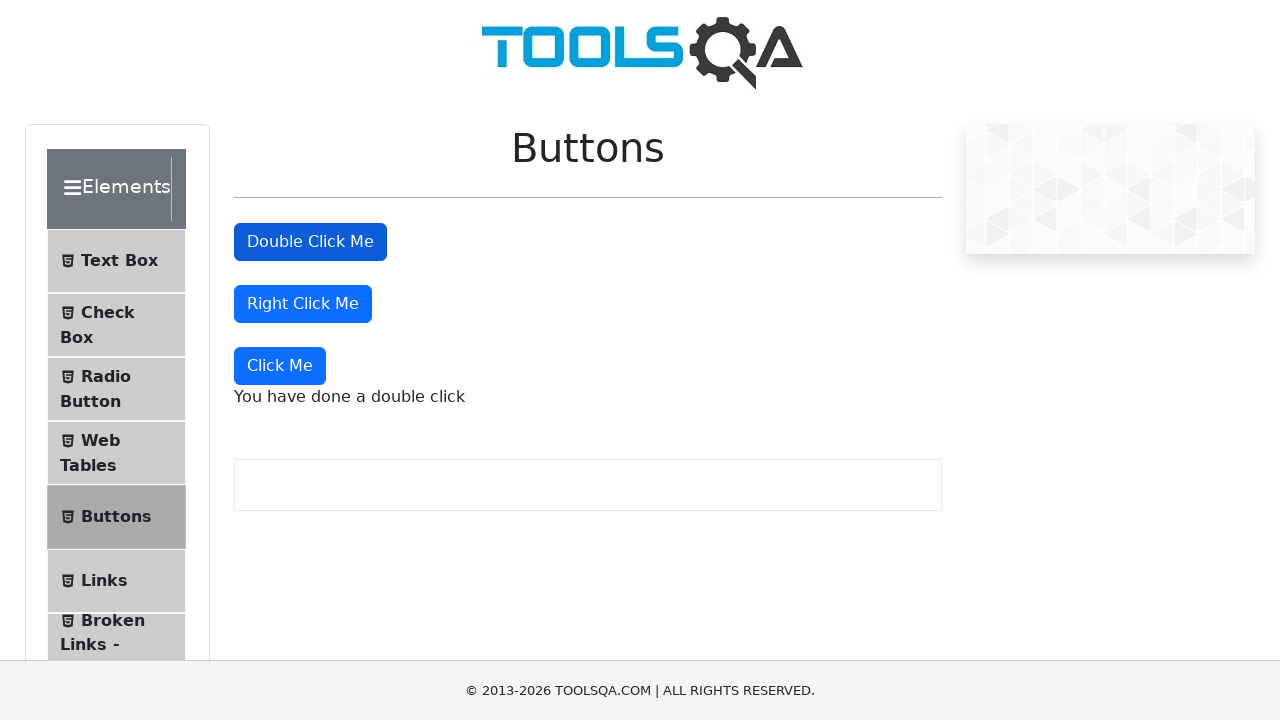

Retrieved the success message text content
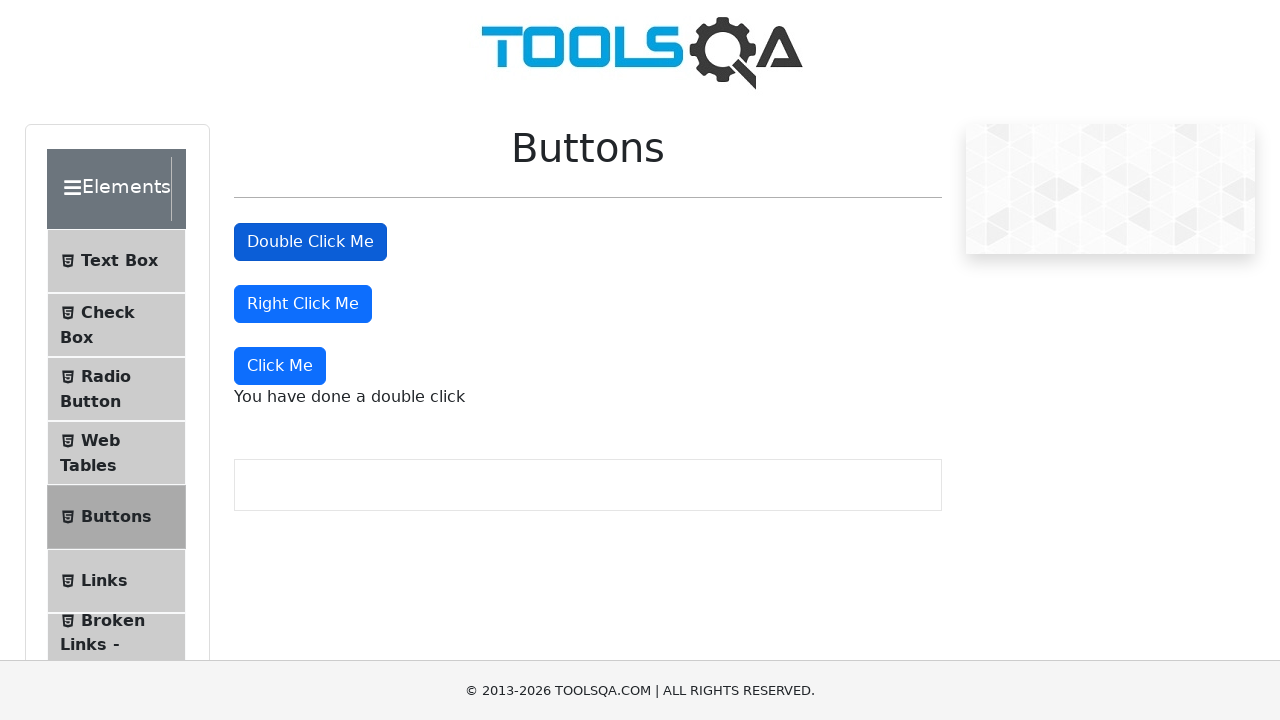

Verified the success message contains 'double click' text
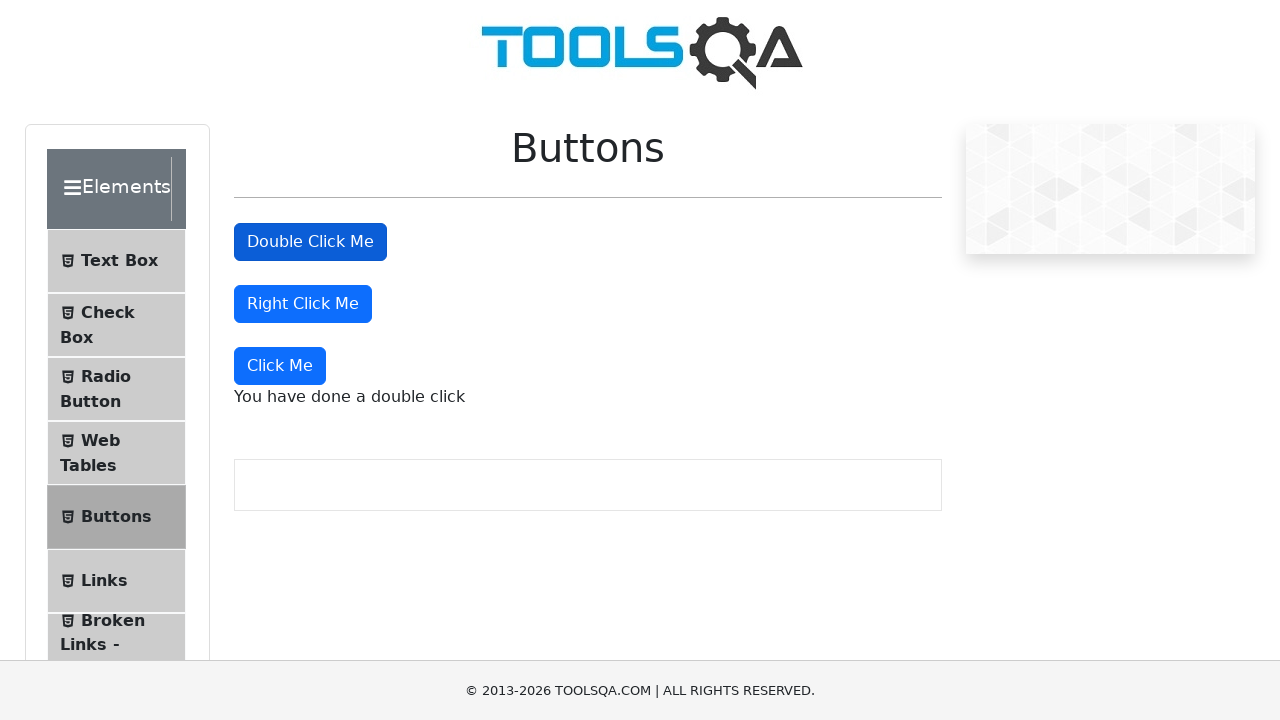

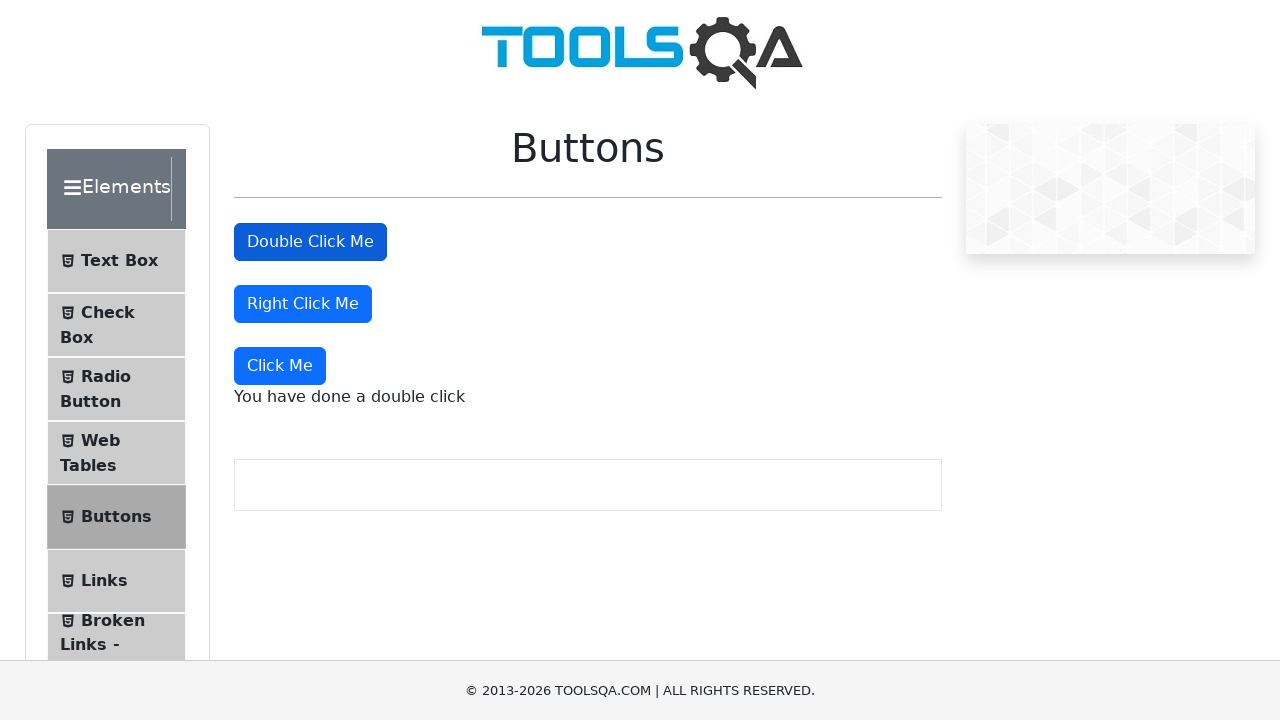